Tests that the complete all checkbox updates state when individual items are completed or cleared.

Starting URL: https://demo.playwright.dev/todomvc

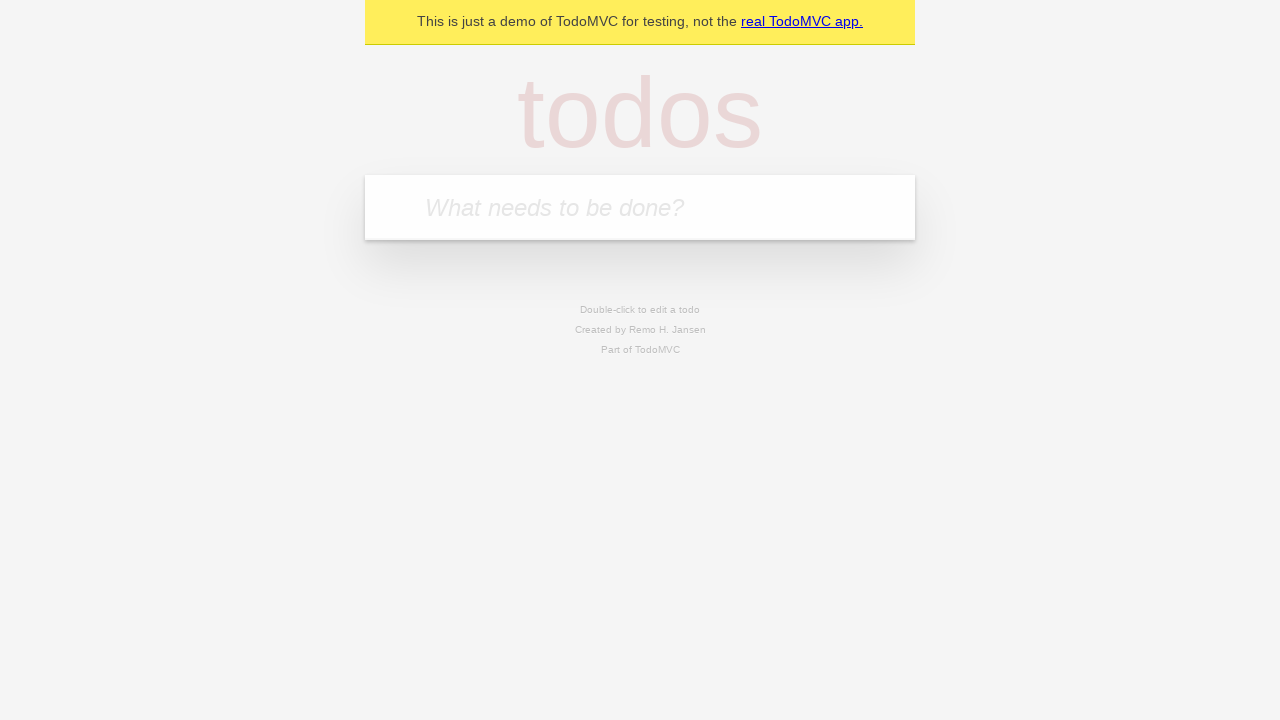

Filled input field with first todo 'buy some cheese' on internal:attr=[placeholder="What needs to be done?"i]
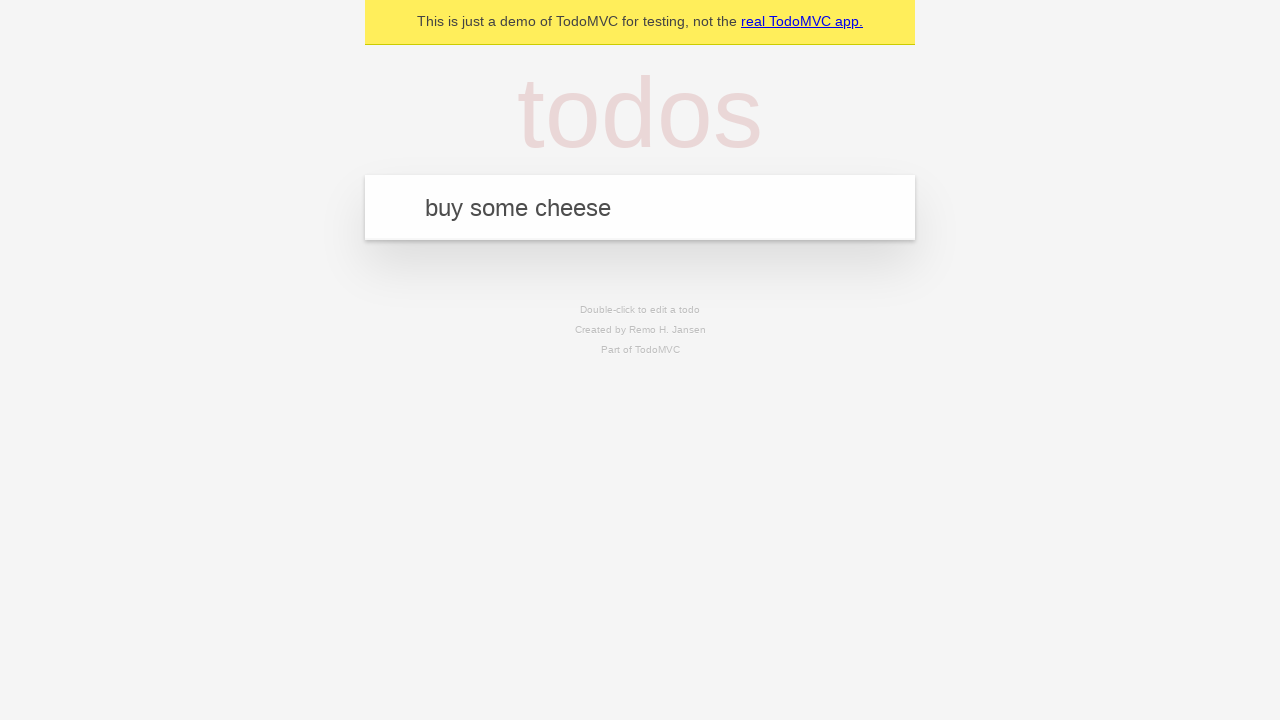

Pressed Enter to add first todo on internal:attr=[placeholder="What needs to be done?"i]
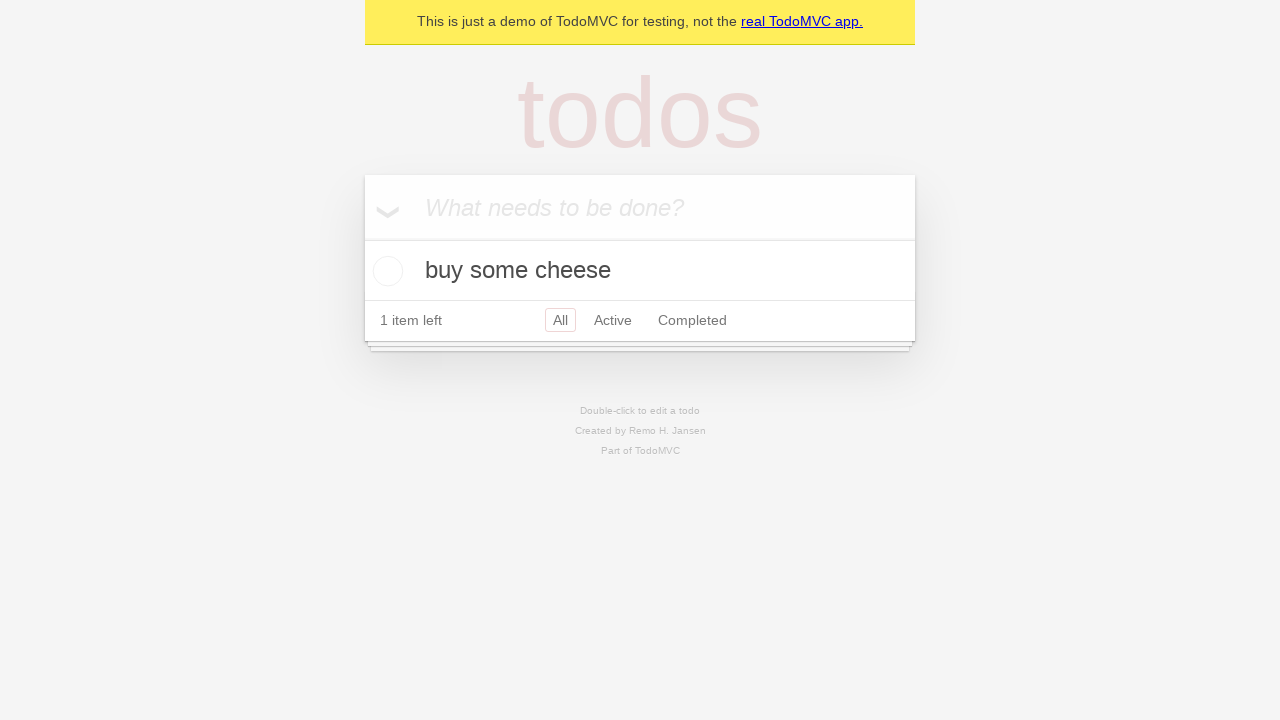

Filled input field with second todo 'feed the cat' on internal:attr=[placeholder="What needs to be done?"i]
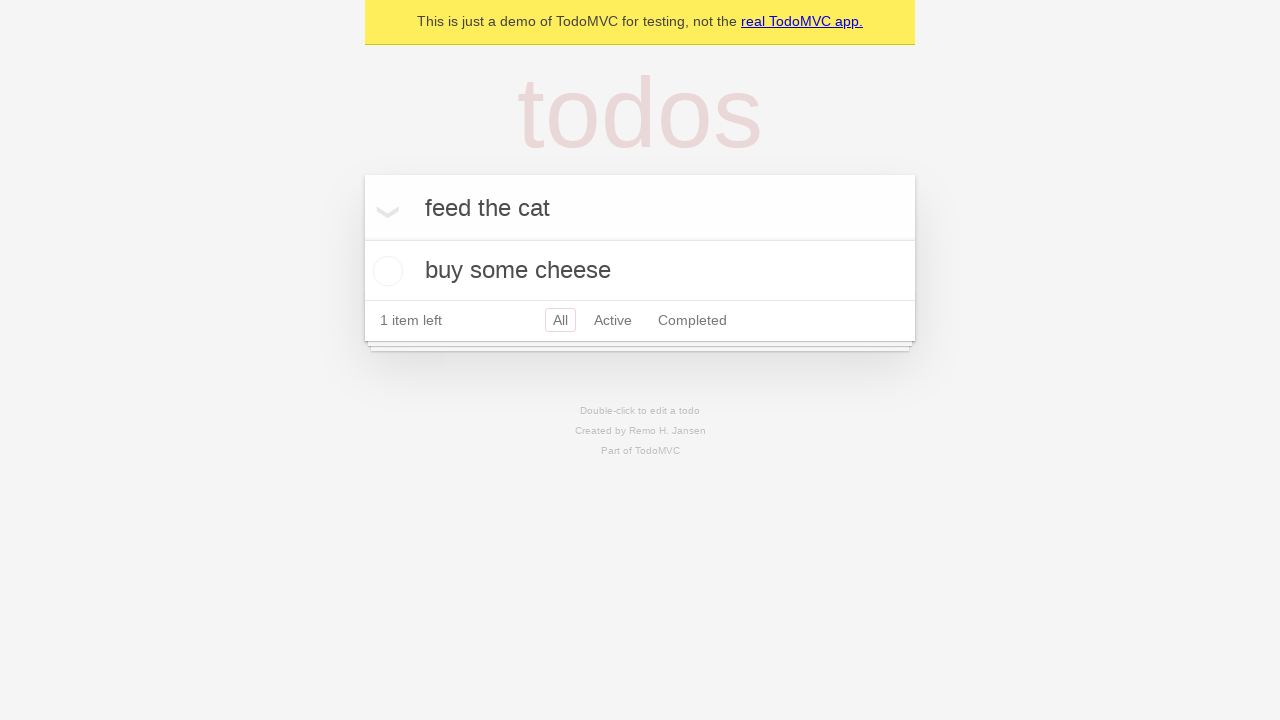

Pressed Enter to add second todo on internal:attr=[placeholder="What needs to be done?"i]
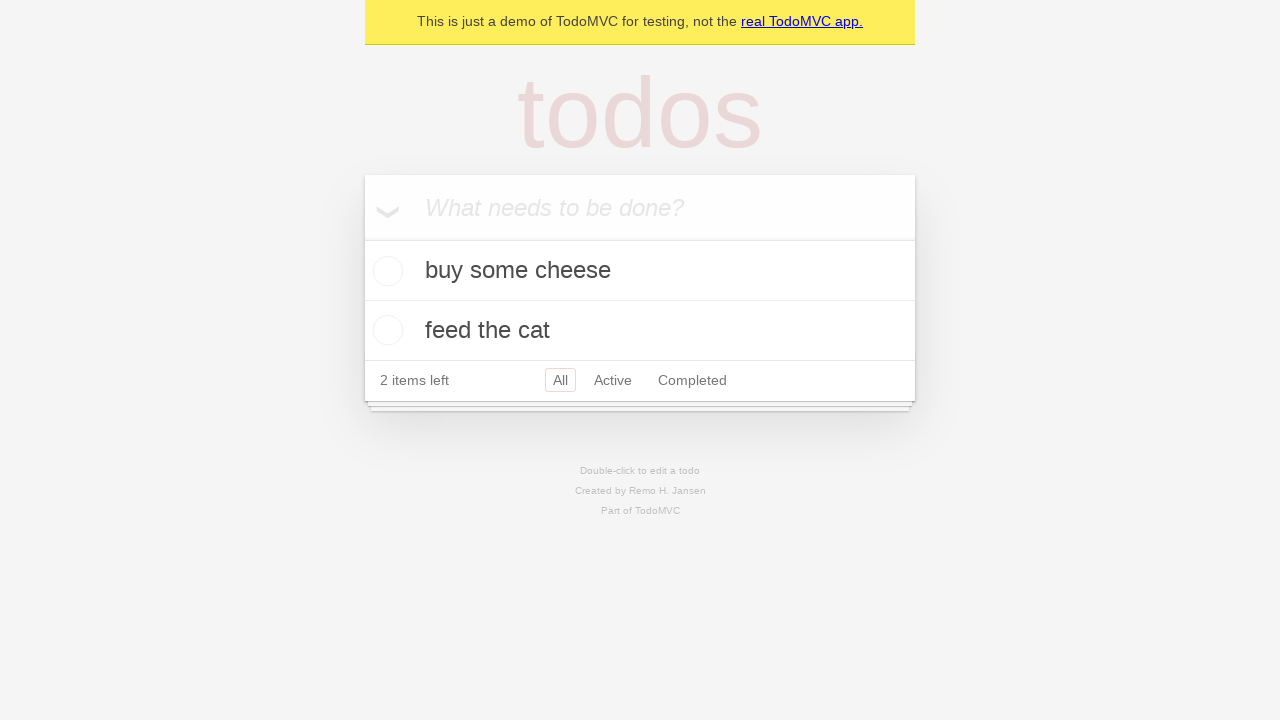

Filled input field with third todo 'book a doctors appointment' on internal:attr=[placeholder="What needs to be done?"i]
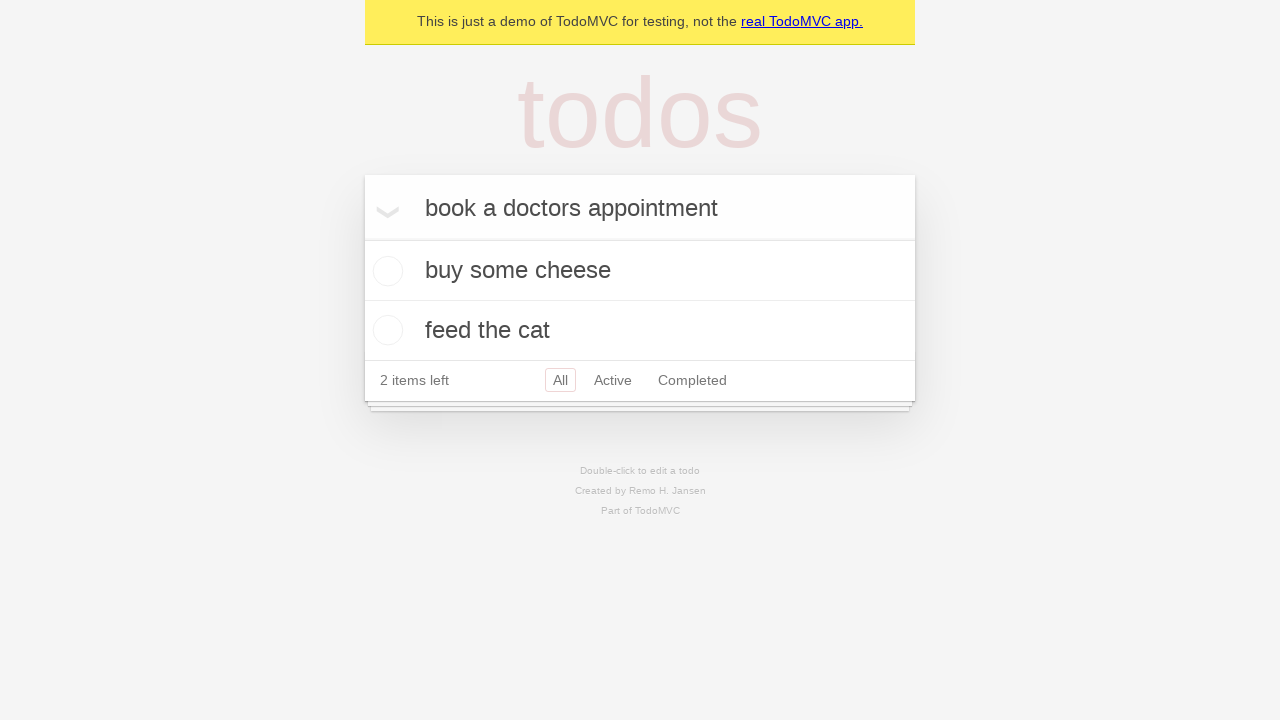

Pressed Enter to add third todo on internal:attr=[placeholder="What needs to be done?"i]
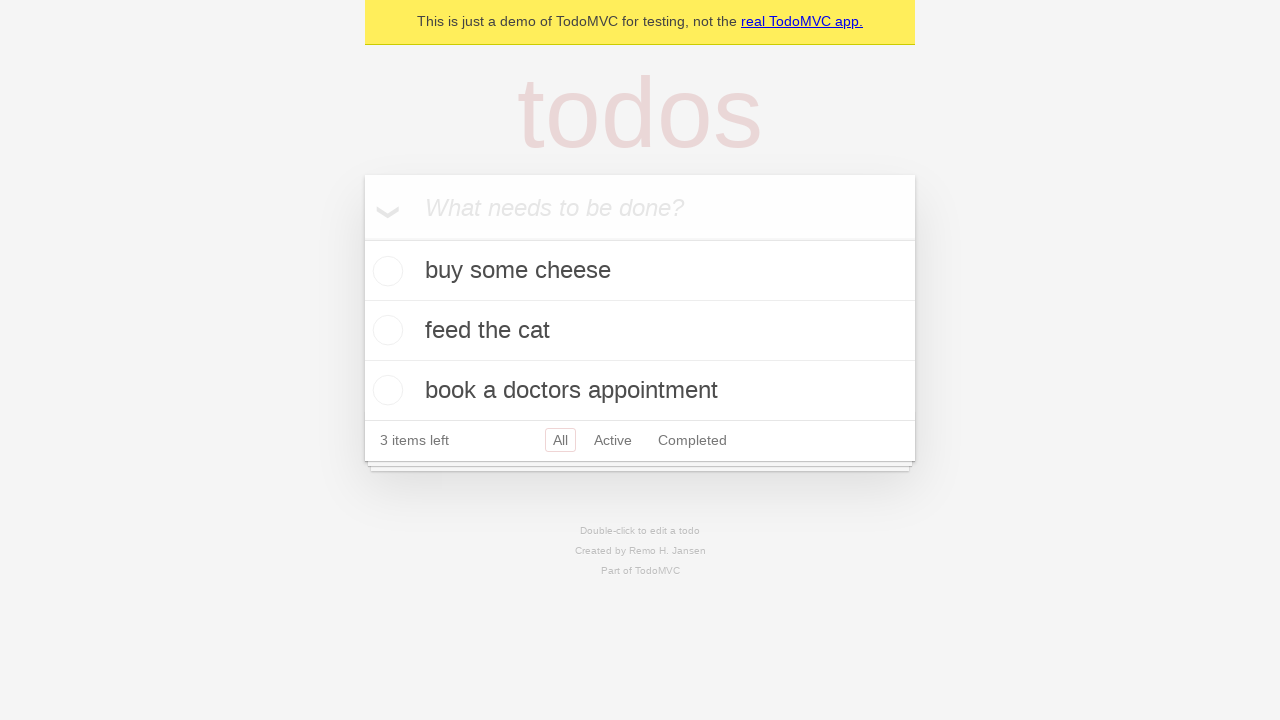

All 3 todos have been loaded in the DOM
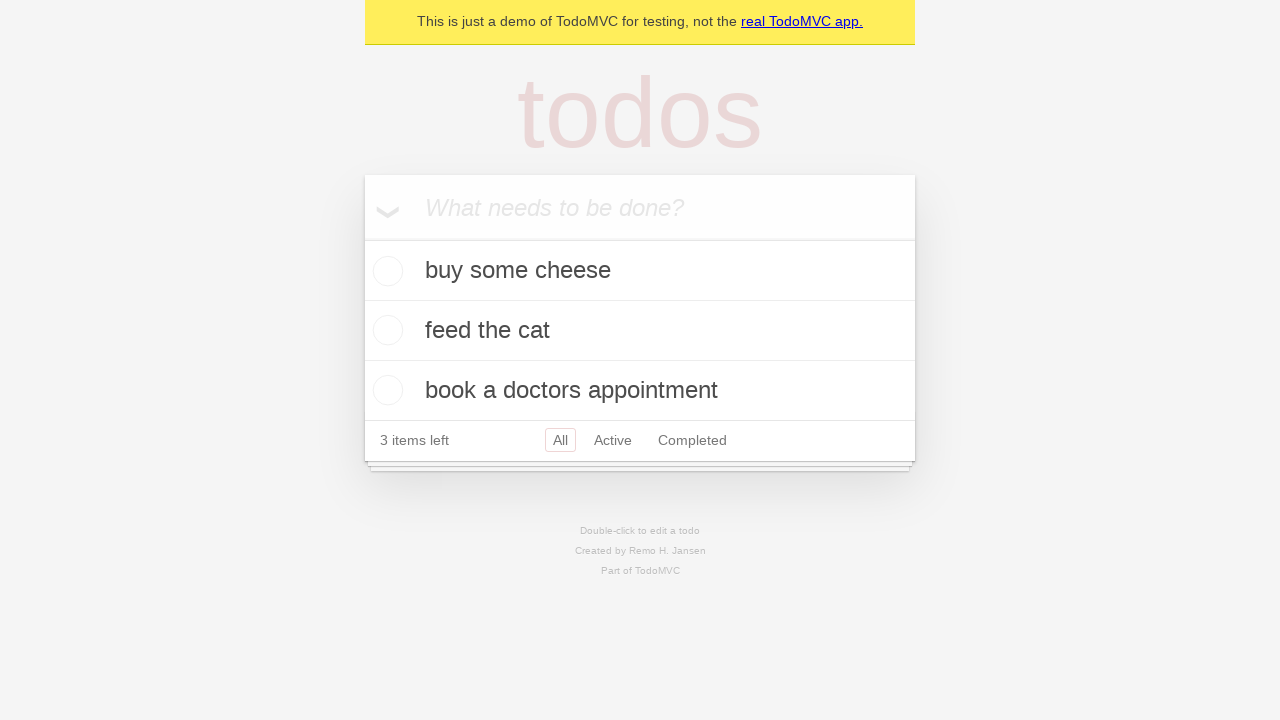

Clicked 'Mark all as complete' checkbox to check all todos at (362, 238) on internal:label="Mark all as complete"i
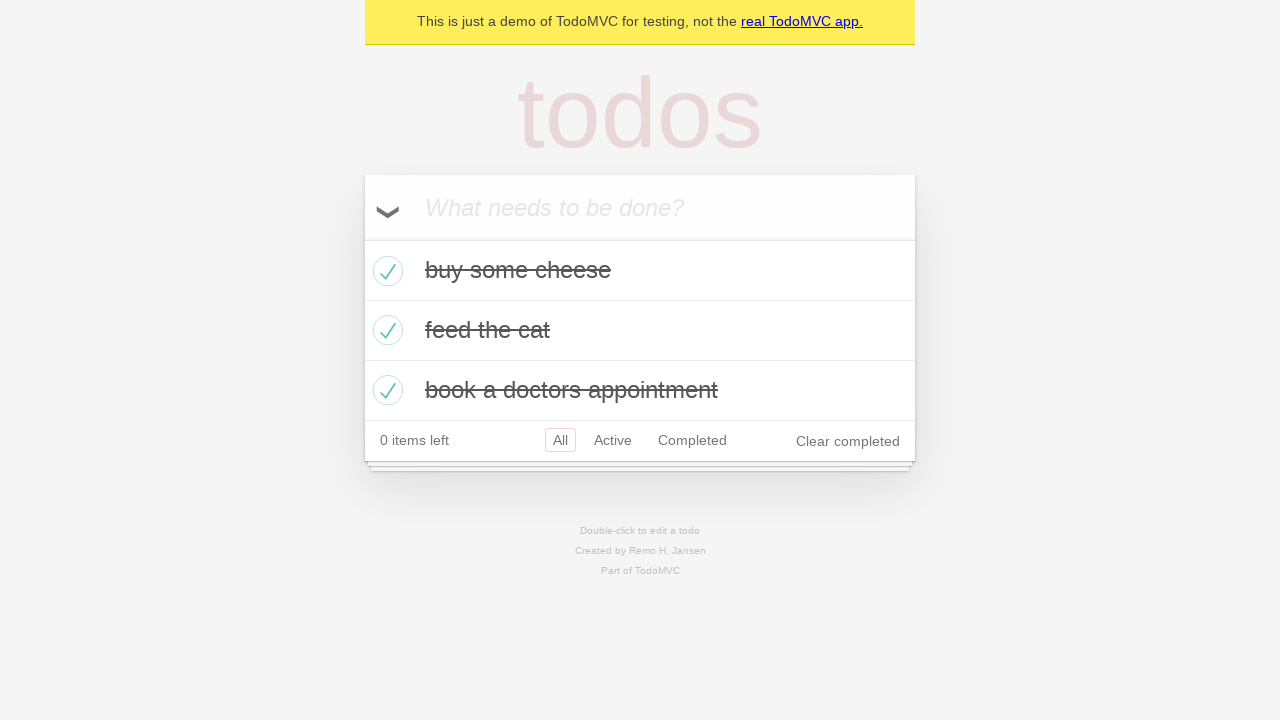

Unchecked the first todo item at (385, 271) on internal:testid=[data-testid="todo-item"s] >> nth=0 >> internal:role=checkbox
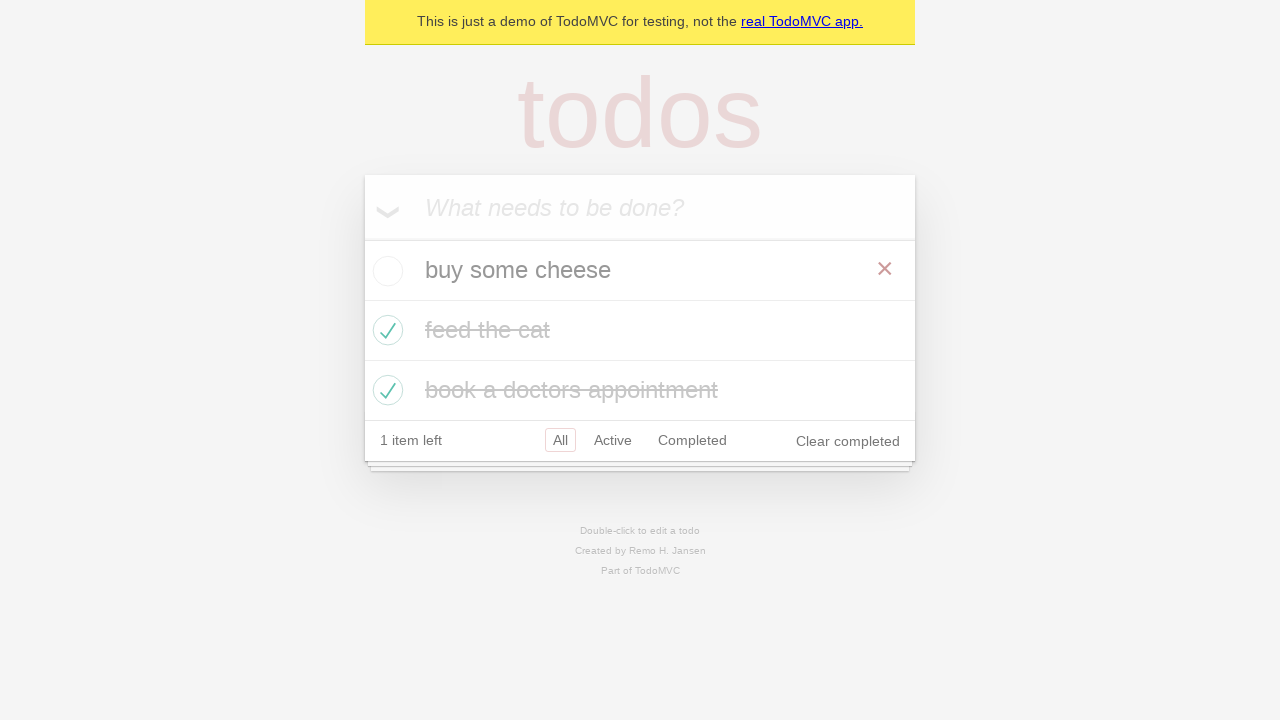

Checked the first todo item again at (385, 271) on internal:testid=[data-testid="todo-item"s] >> nth=0 >> internal:role=checkbox
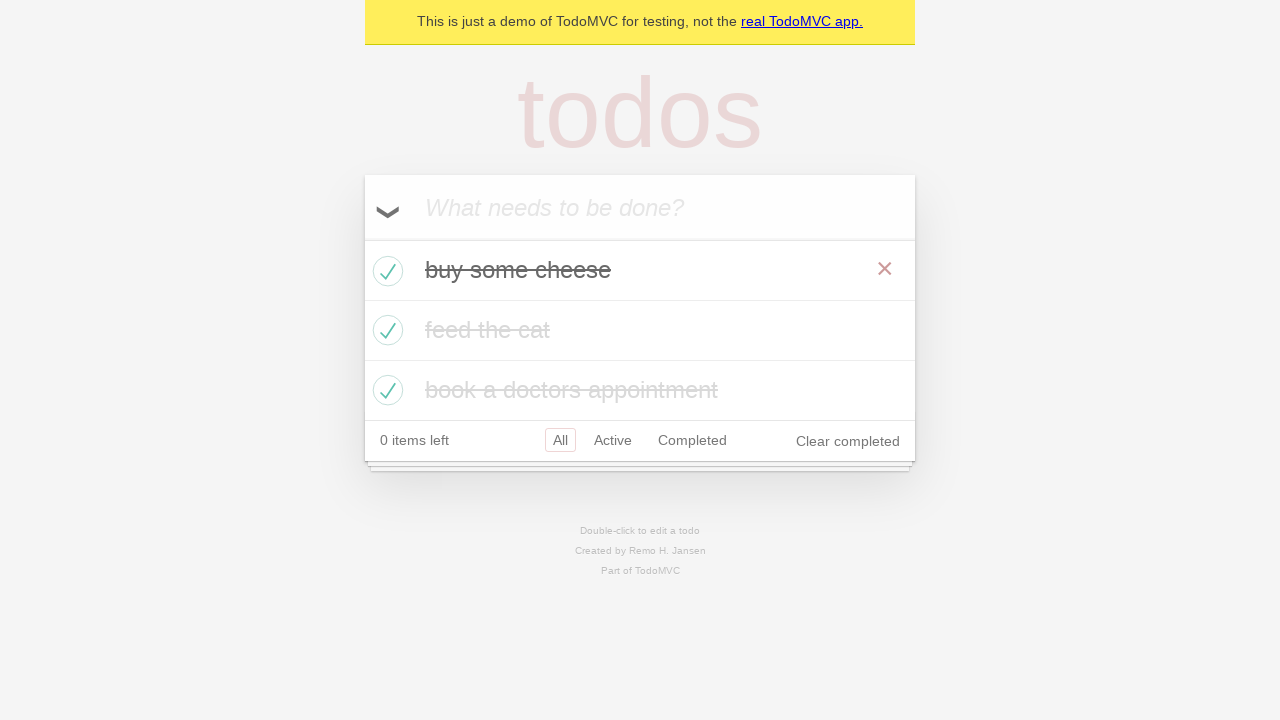

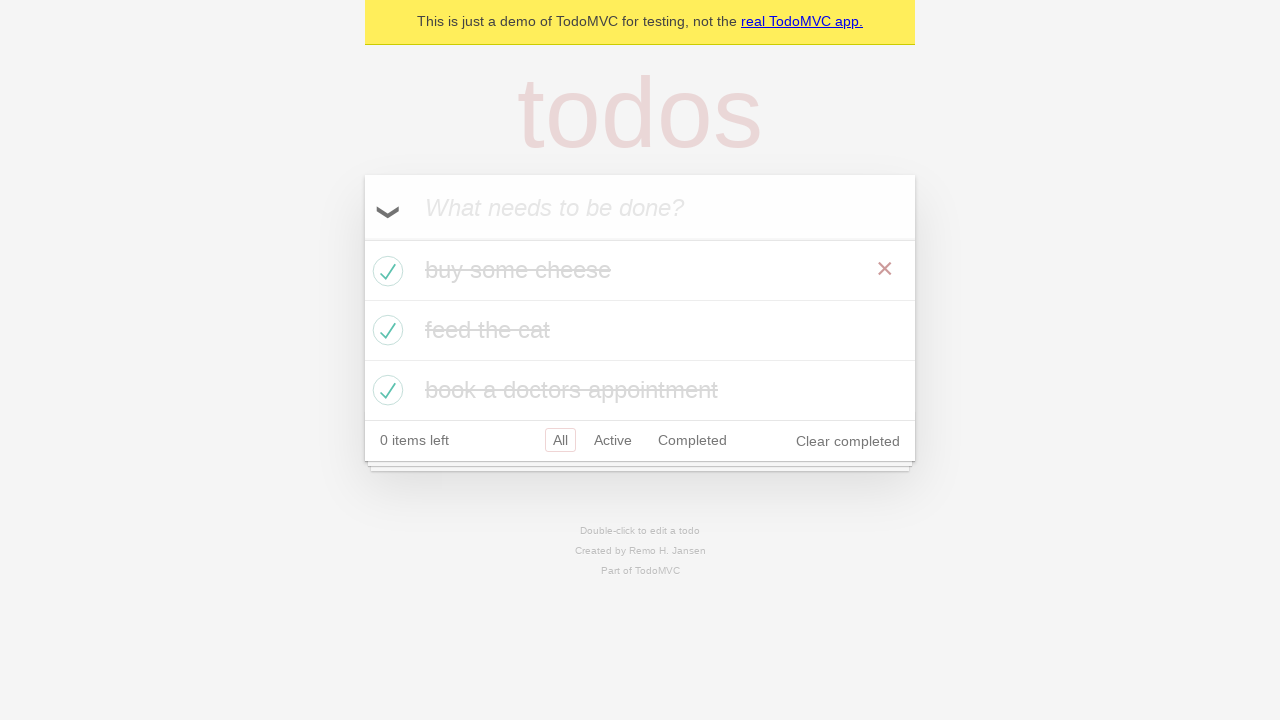